Navigates to OrangeHRM demo booking page and verifies the URL contains "orange"

Starting URL: https://www.orangehrm.com/en/book-a-free-demo/

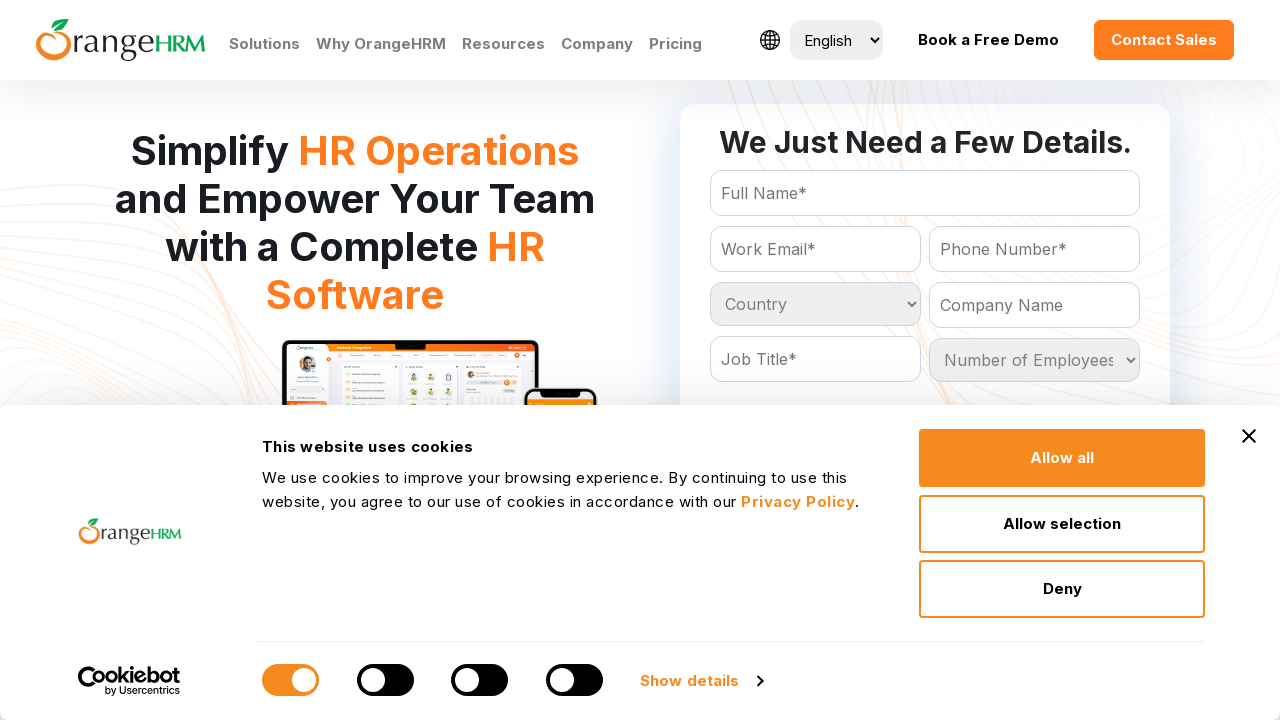

Navigated to OrangeHRM demo booking page
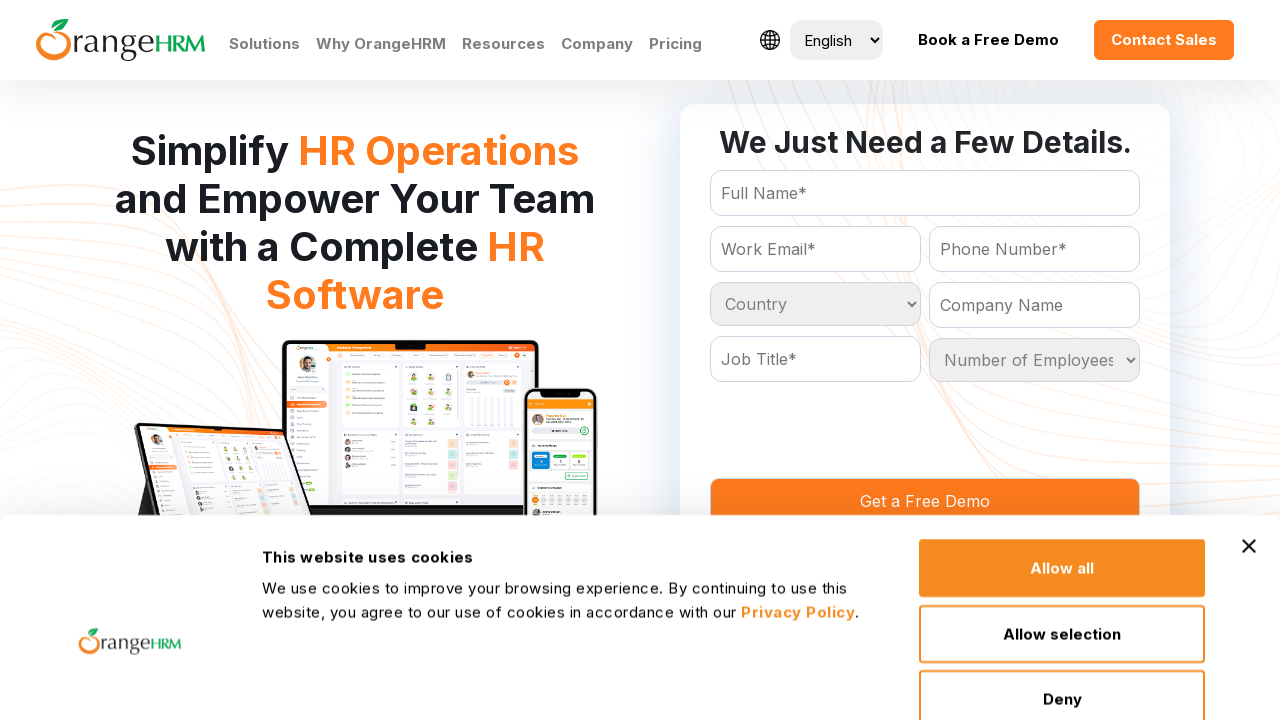

Verified that the current URL contains 'orange'
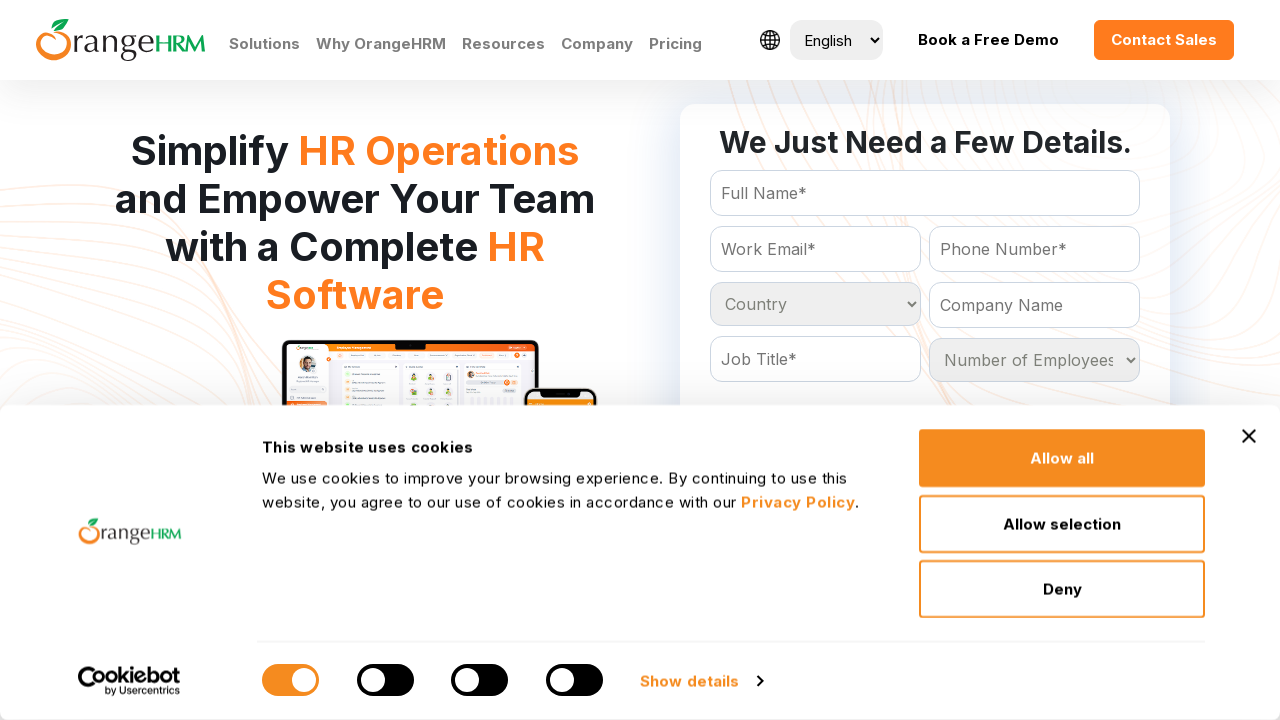

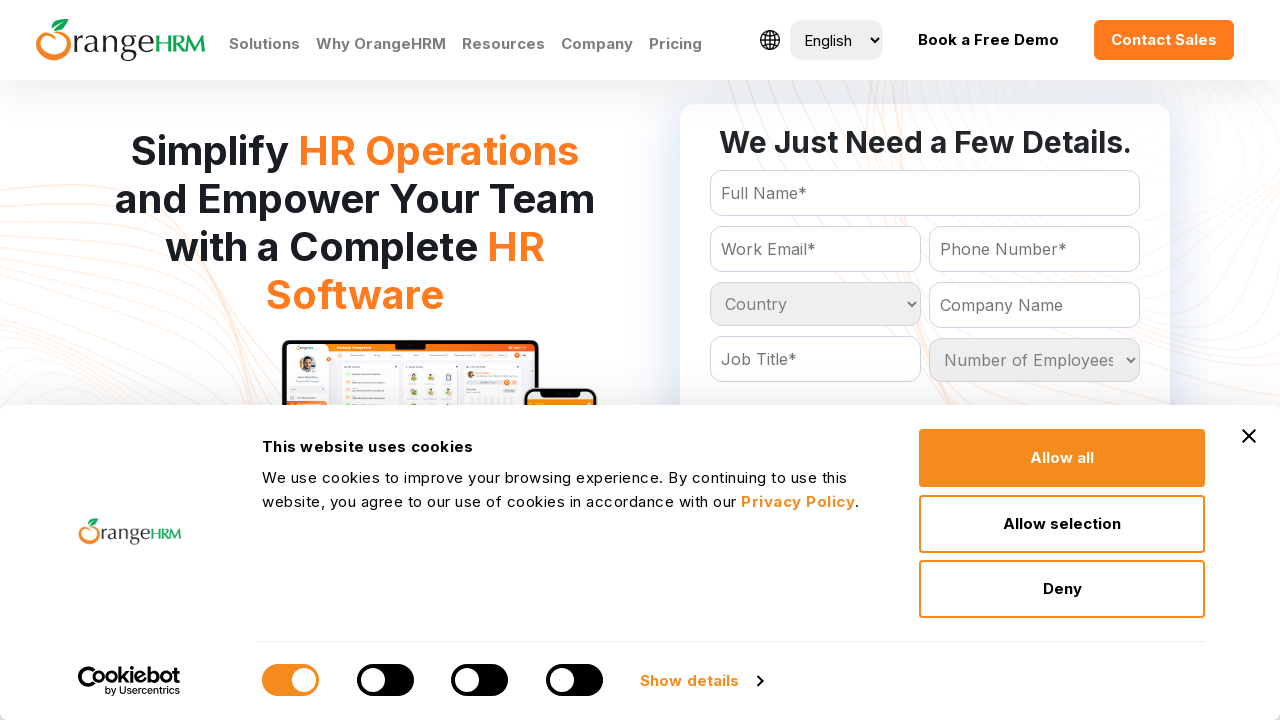